Demonstrates browser navigation commands by visiting a page, navigating to another page, going back, refreshing, and going forward through browser history.

Starting URL: https://opensource-demo.orangehrmlive.com/web/index.php/auth/login

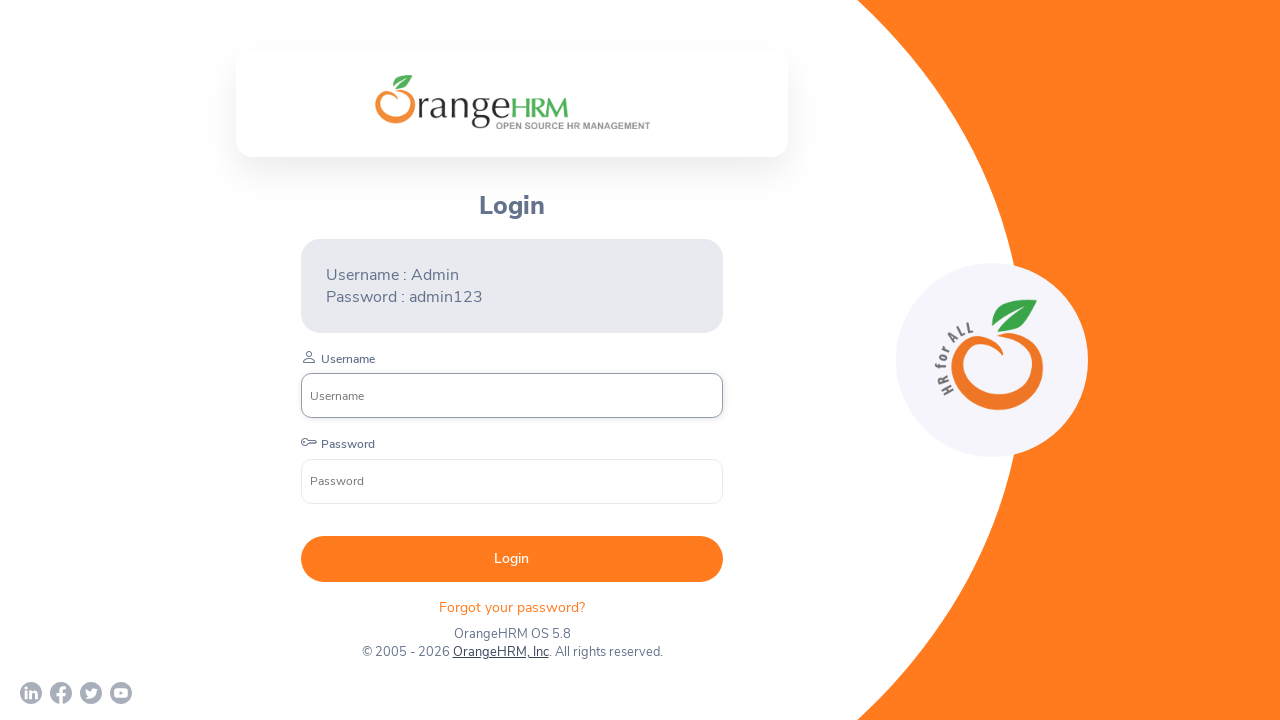

Initial login page loaded at https://opensource-demo.orangehrmlive.com/web/index.php/auth/login
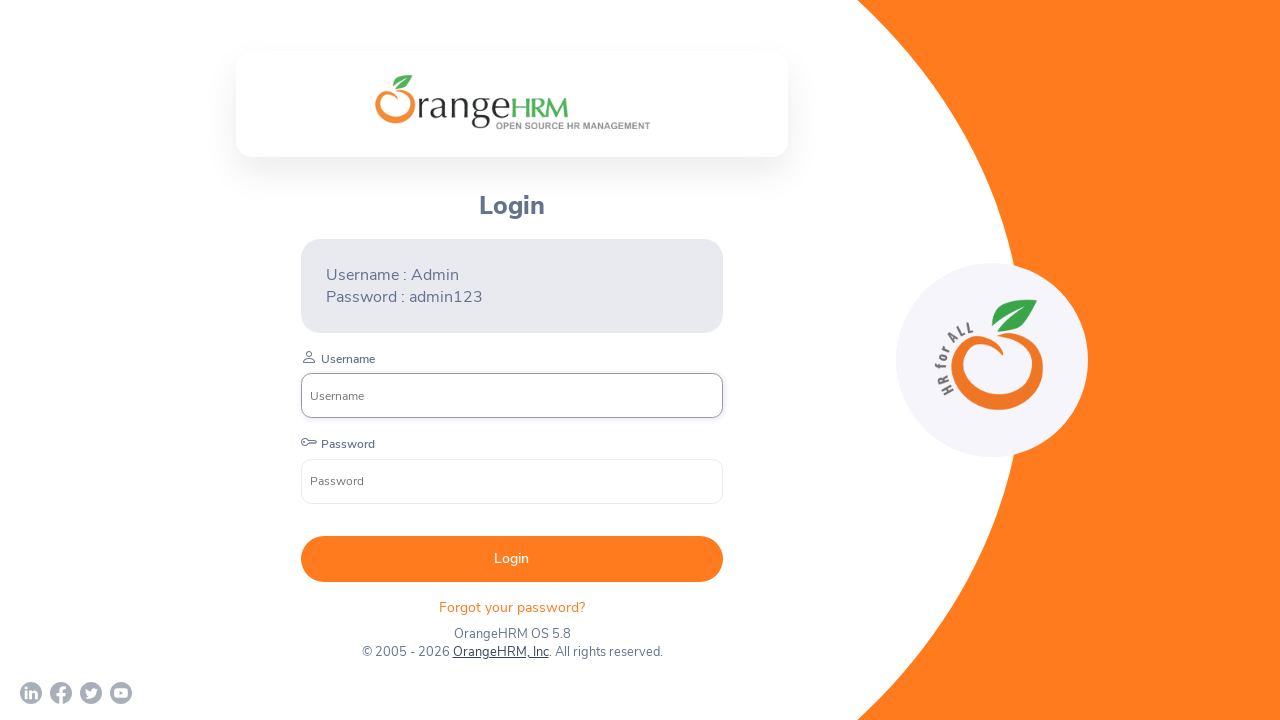

Navigated to https://testautomationpractice.blogspot.com/
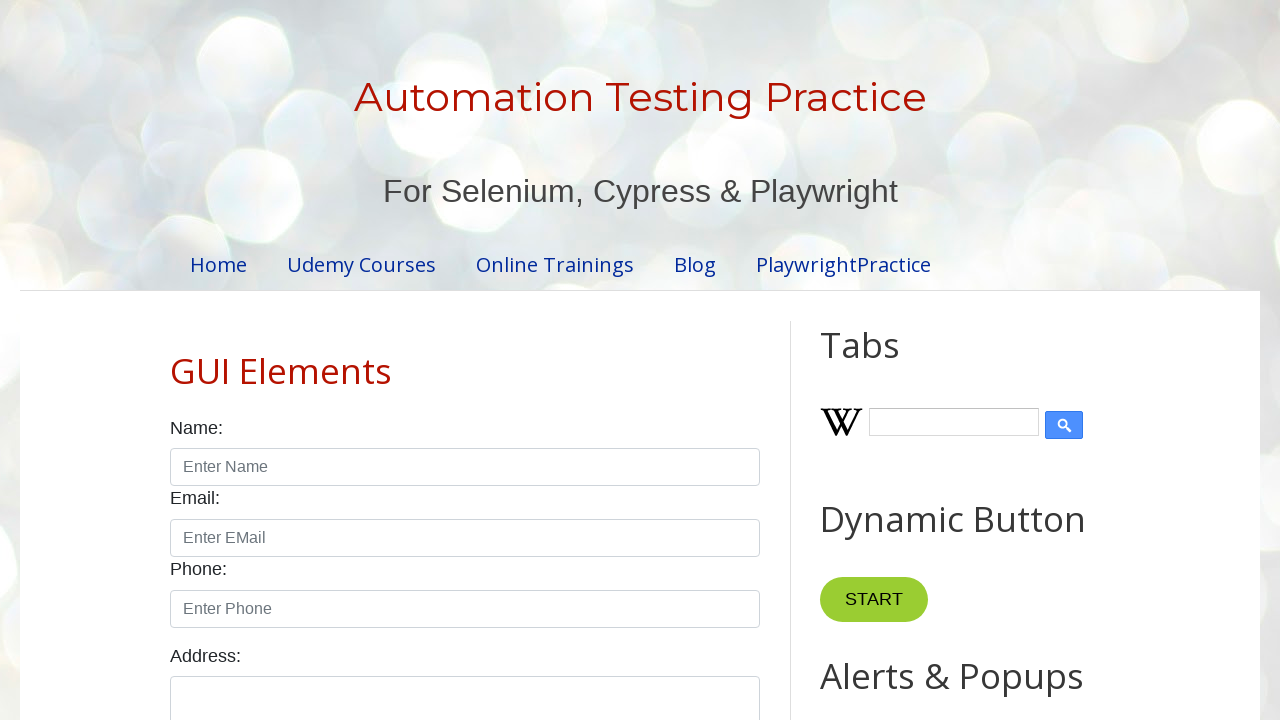

Test automation practice page fully loaded
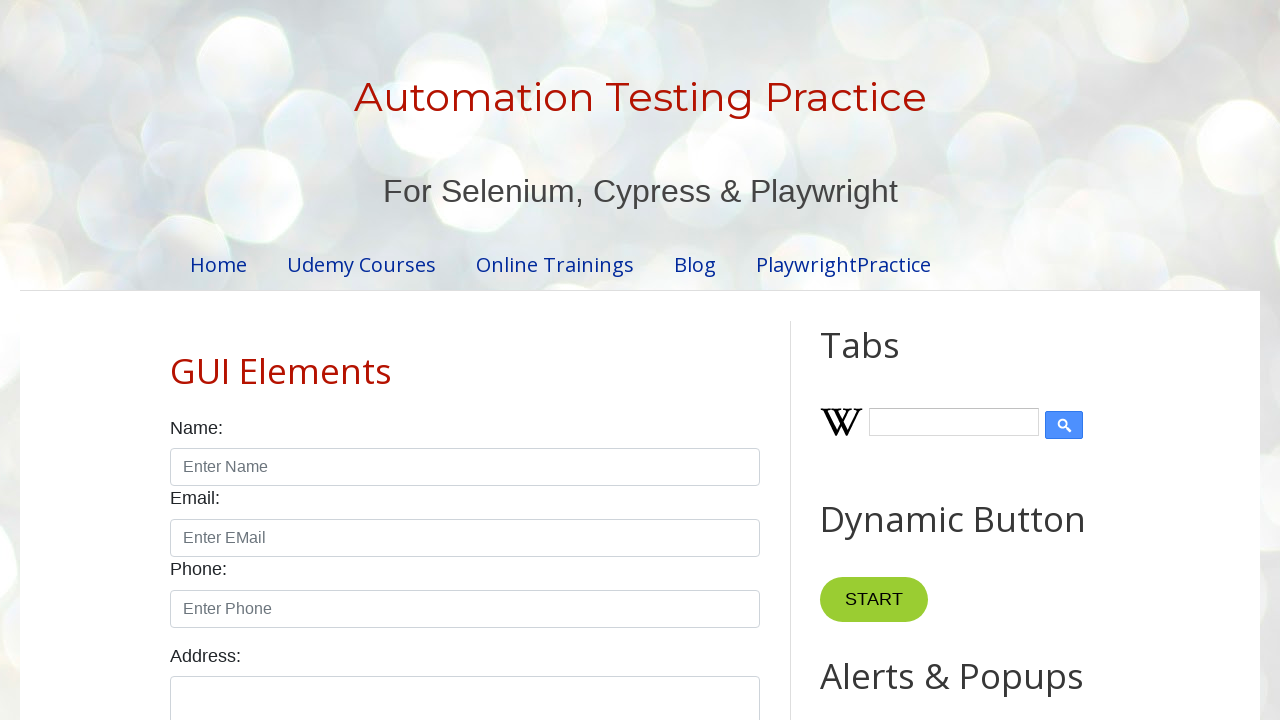

Navigated back to previous page in history
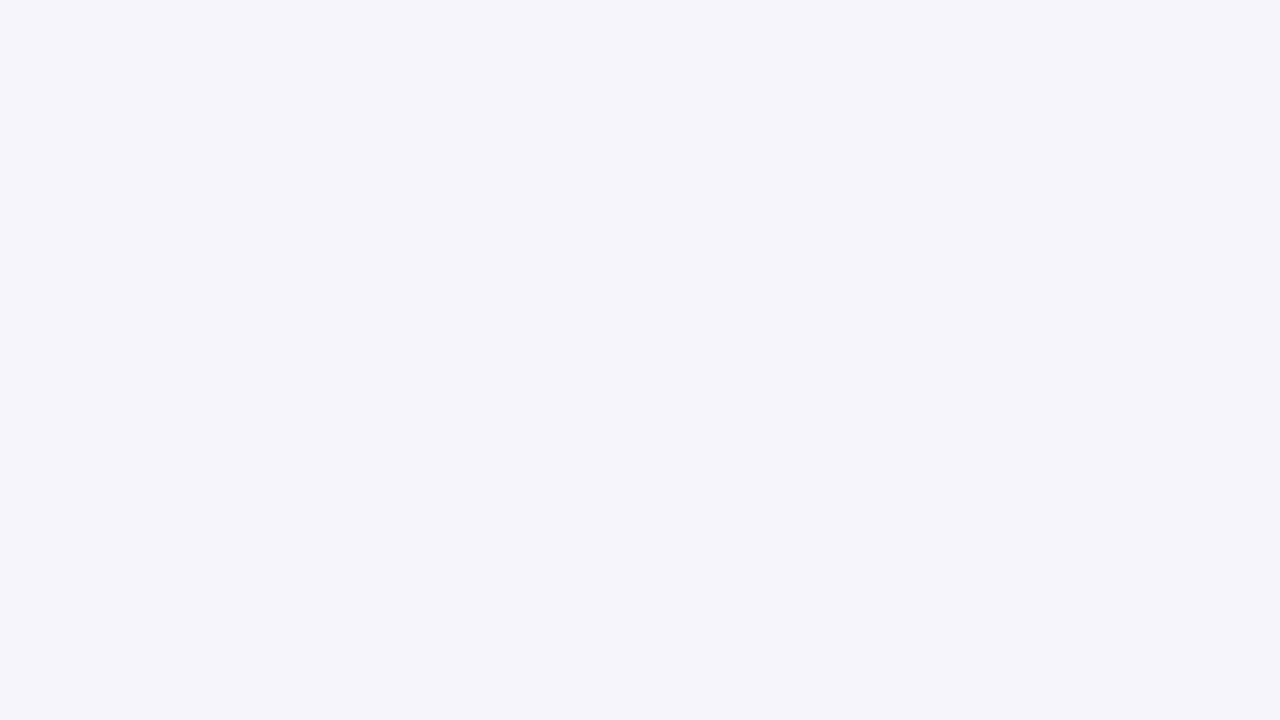

Previous page (Orange HRM login) loaded after back navigation
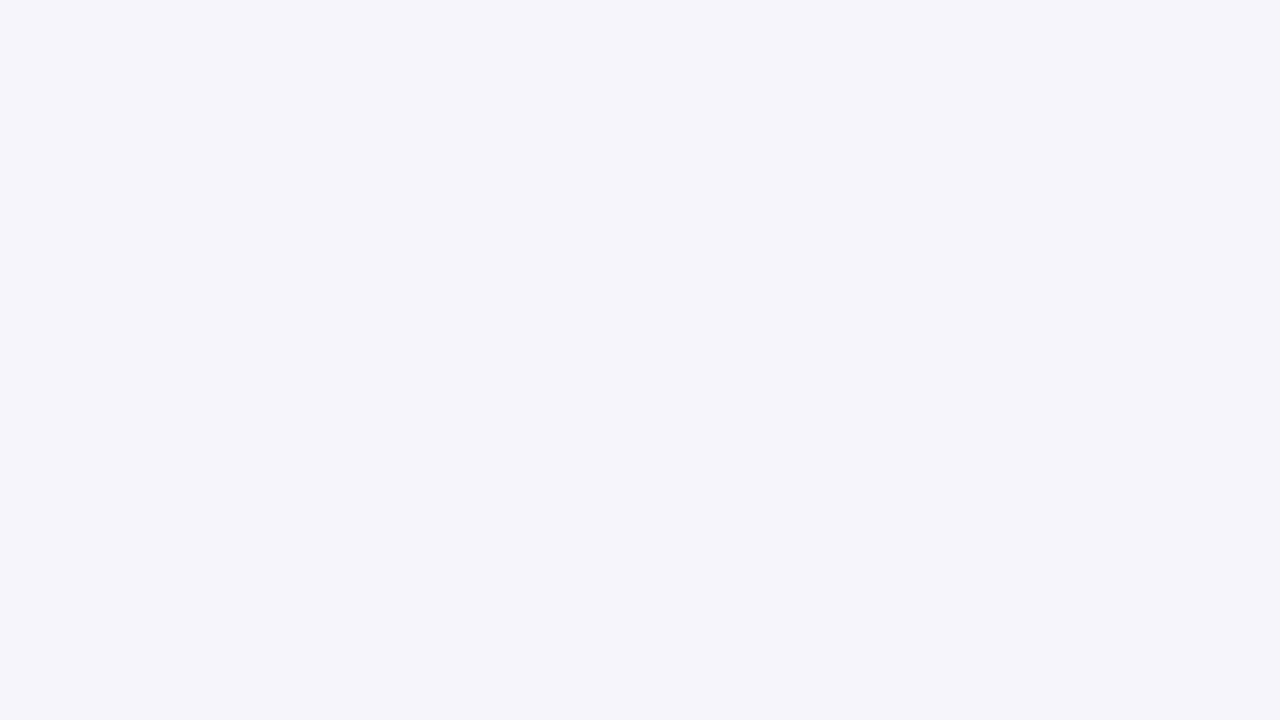

Refreshed the current page
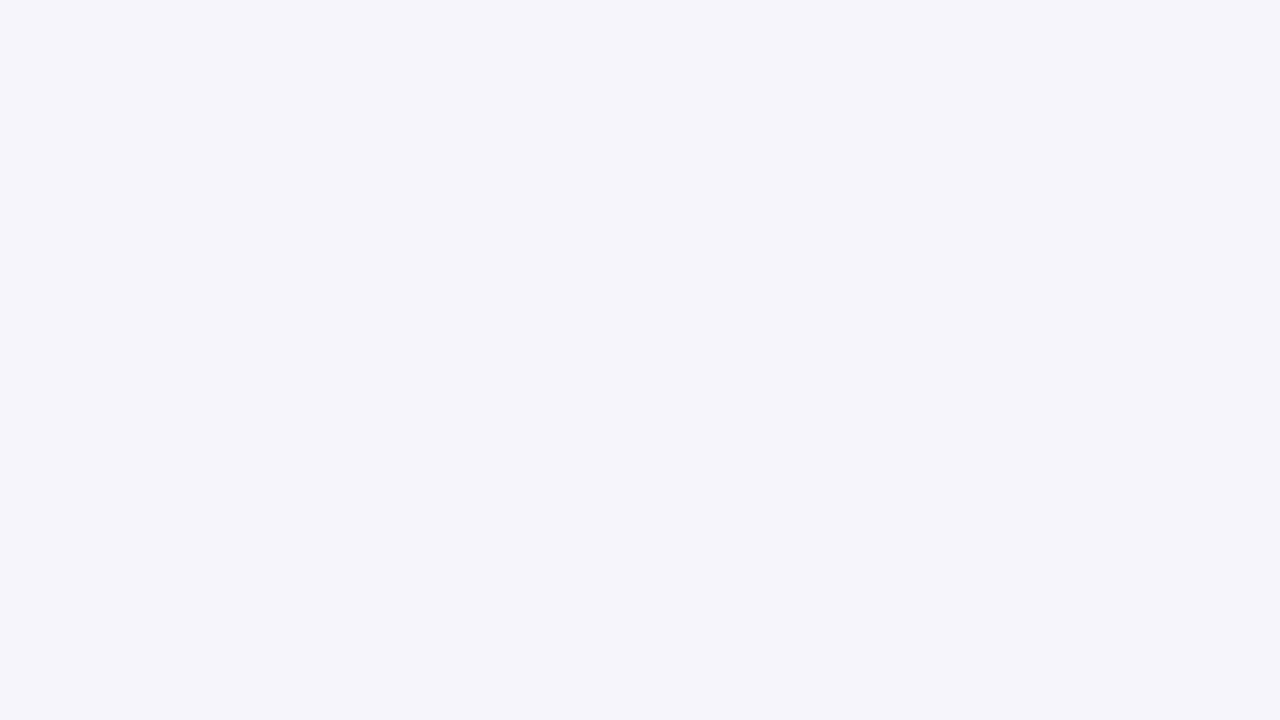

Page fully reloaded after refresh
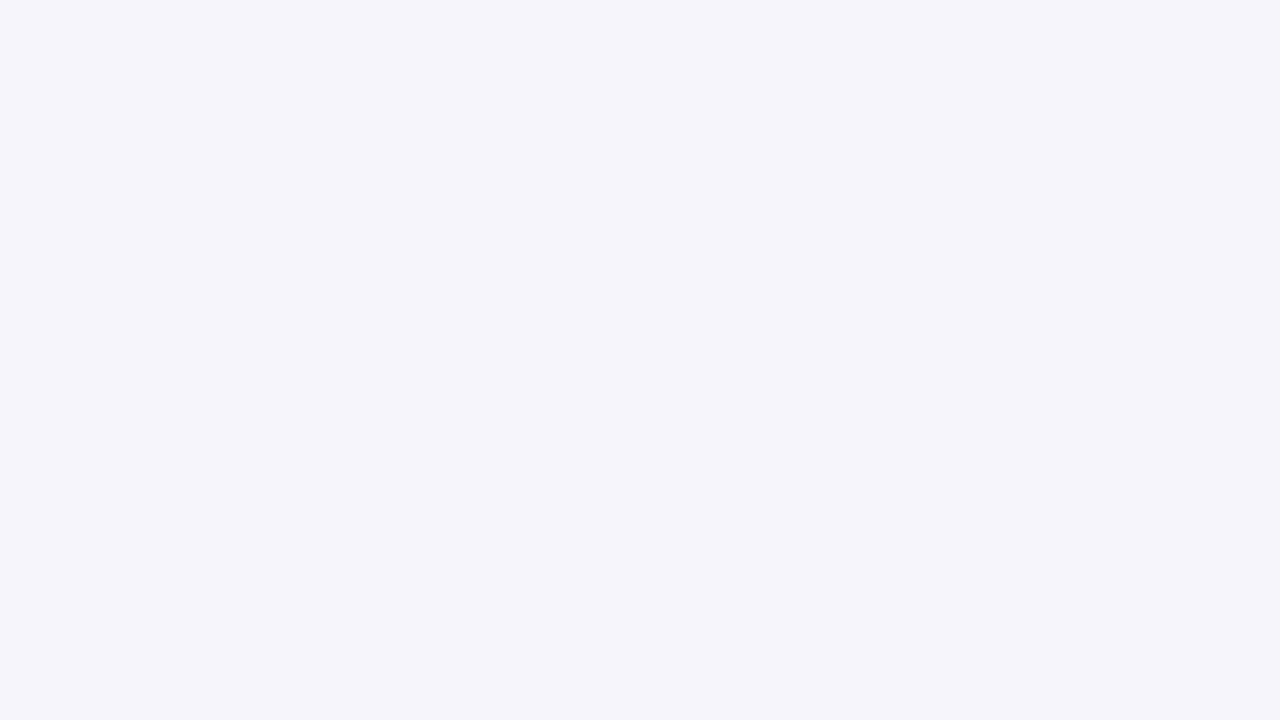

Navigated forward in browser history
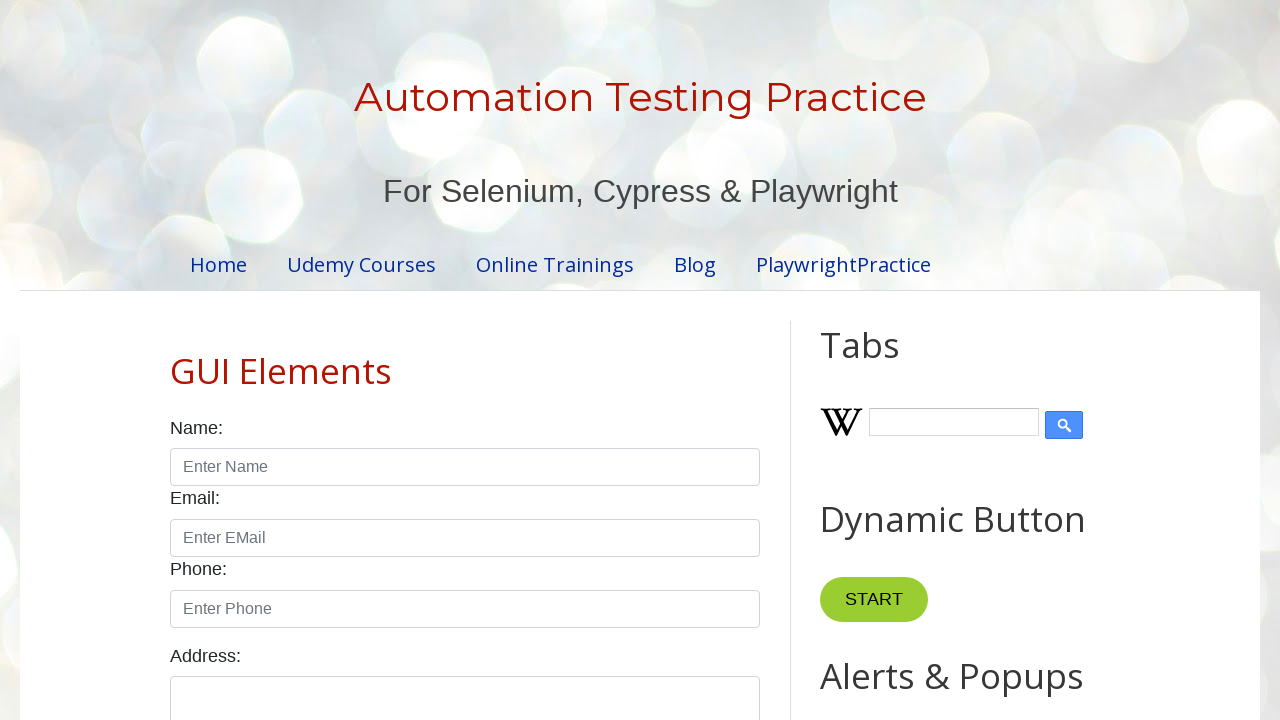

Forward page (test automation practice blog) loaded
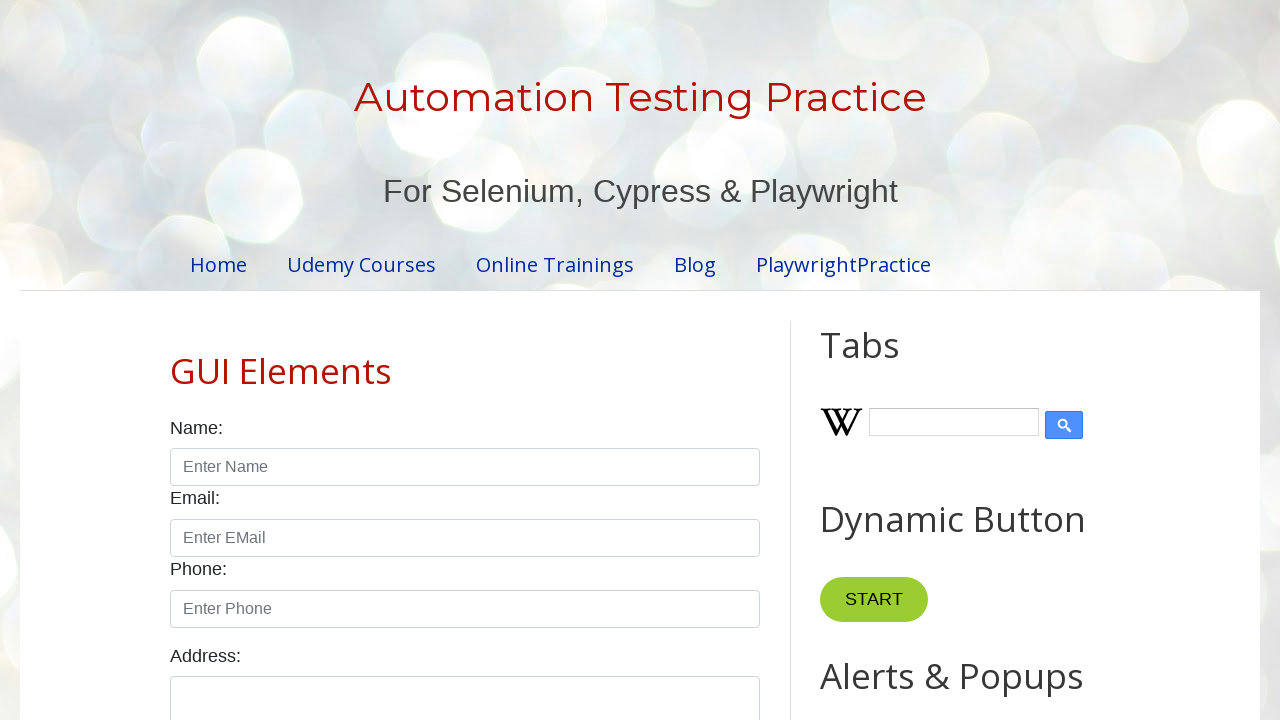

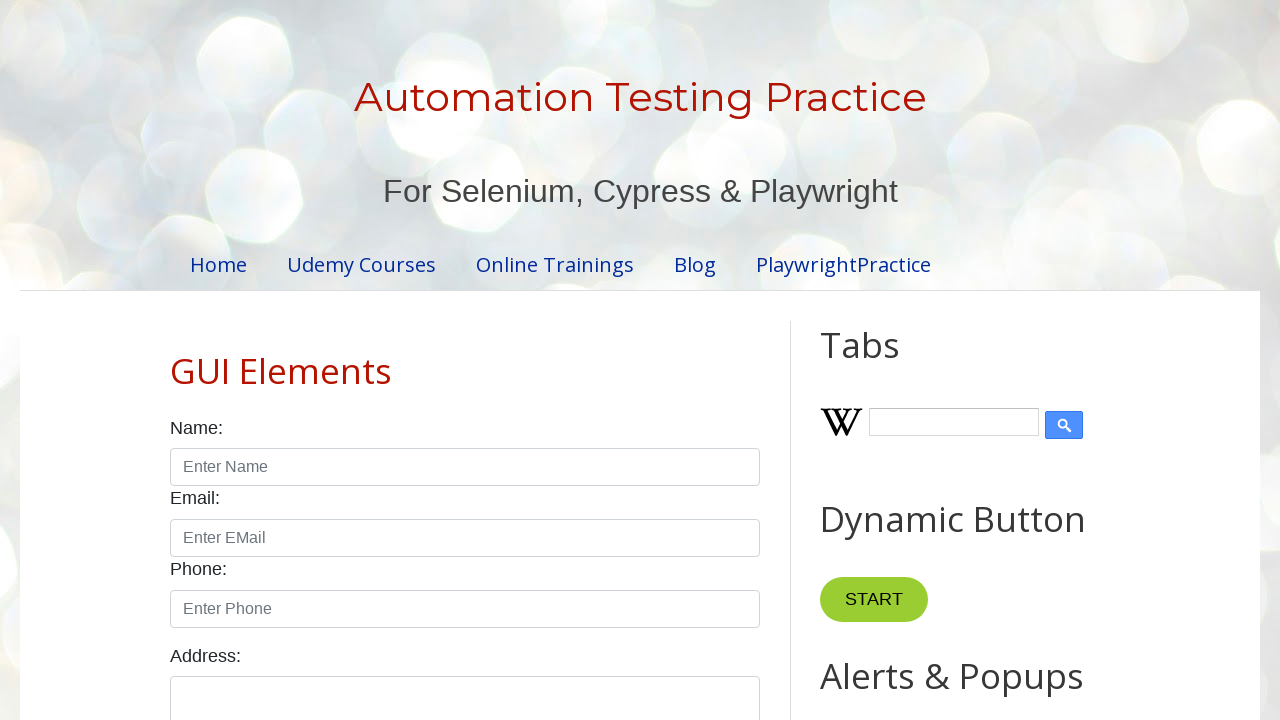